Tests opting out of A/B tests by first navigating to the main page, adding the opt-out cookie, then navigating to the A/B test page and verifying the heading shows "No A/B Test".

Starting URL: http://the-internet.herokuapp.com

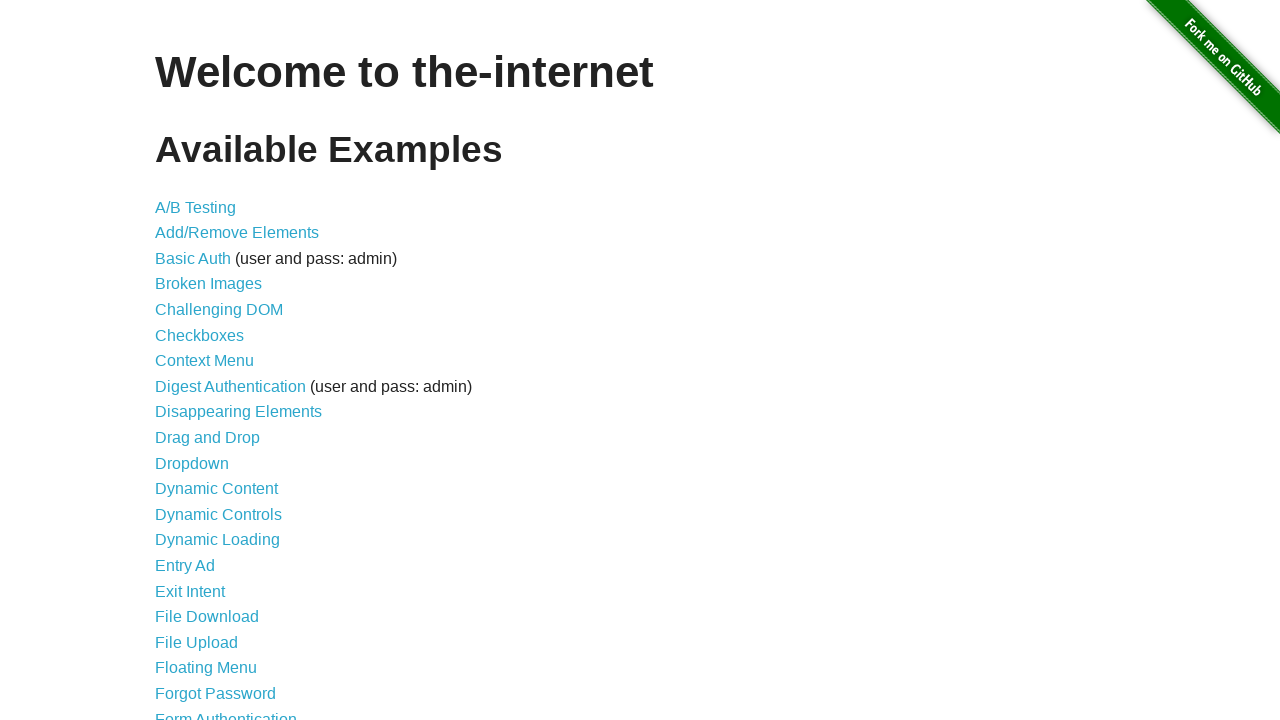

Added optimizelyOptOut cookie to opt out of A/B tests
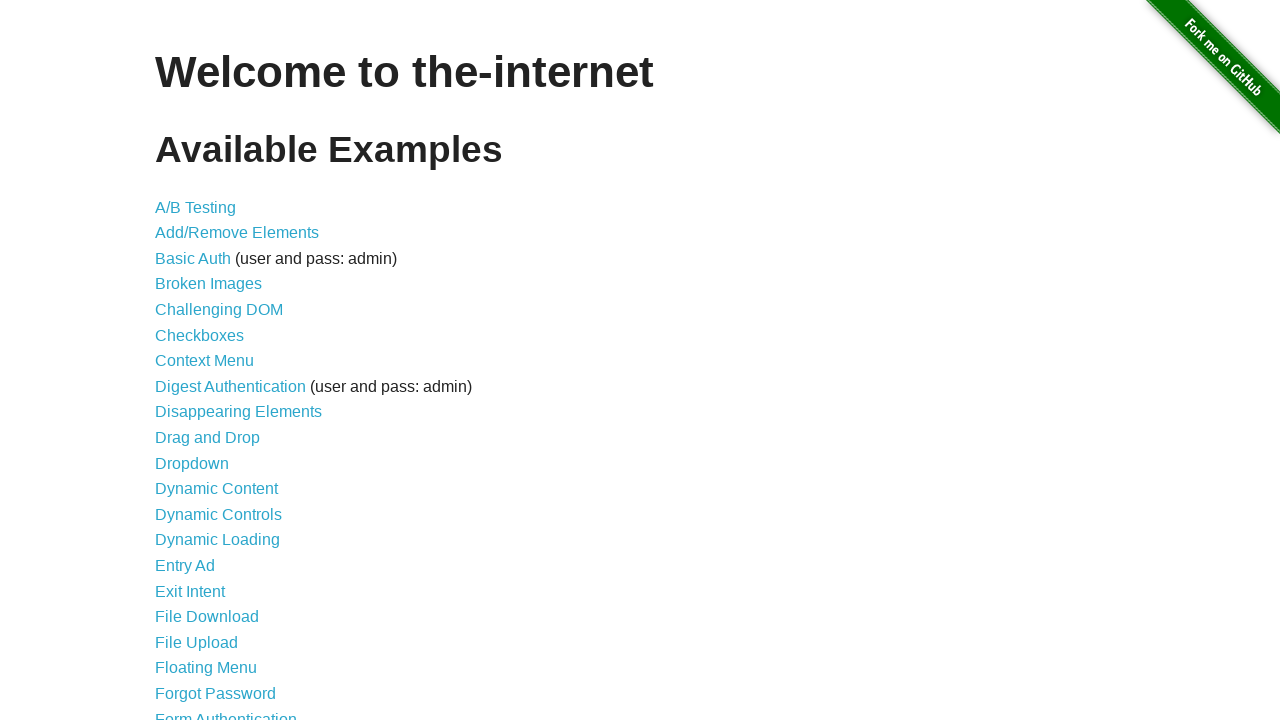

Navigated to A/B test page
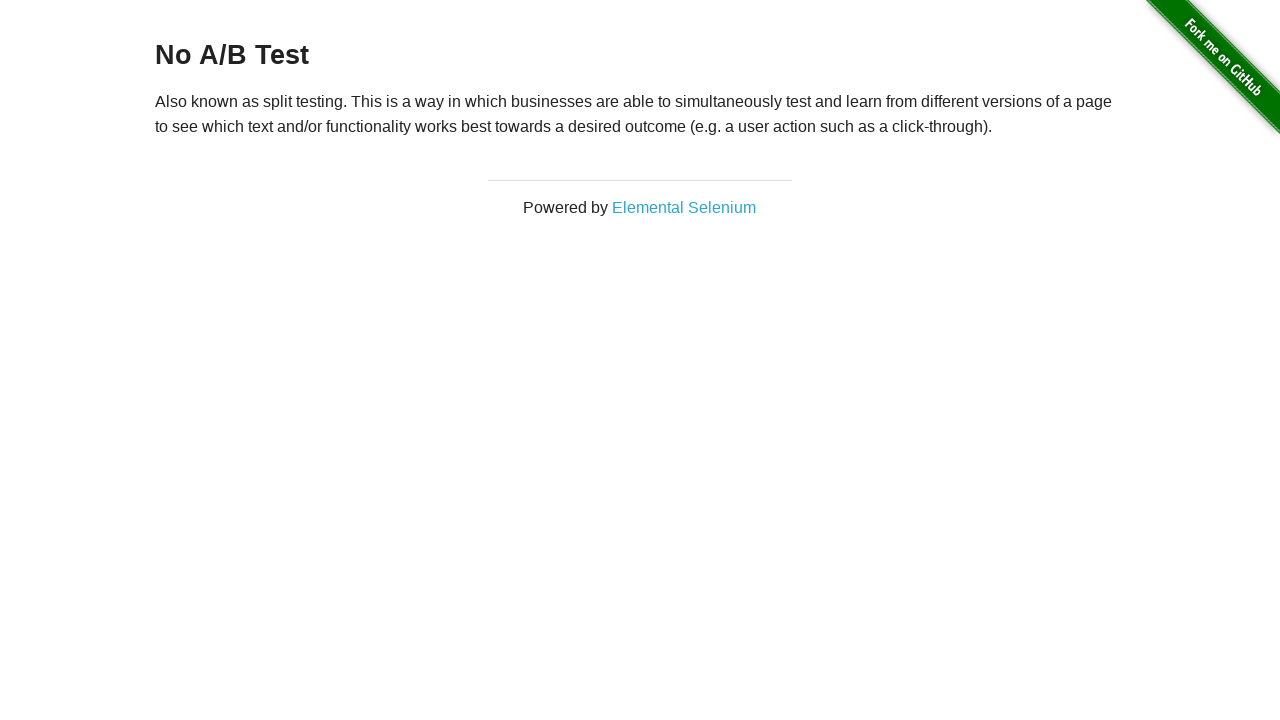

Heading element loaded
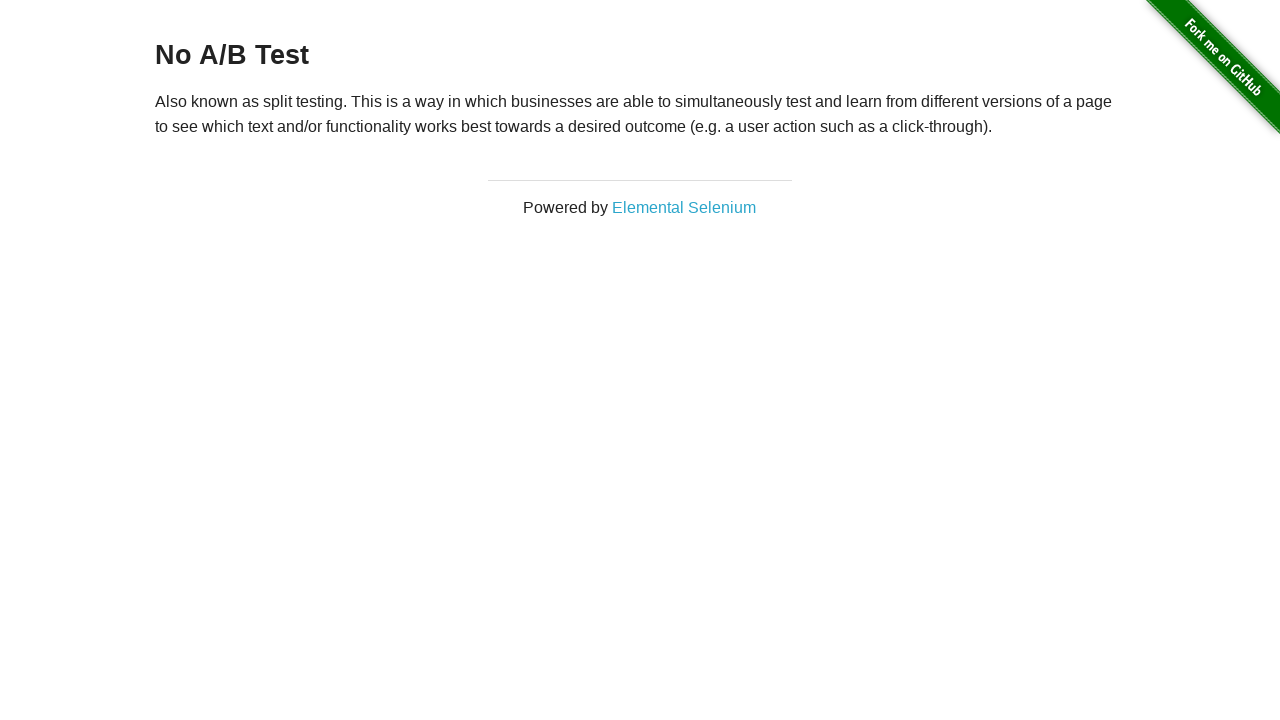

Verified heading displays 'No A/B Test' - opt-out successful
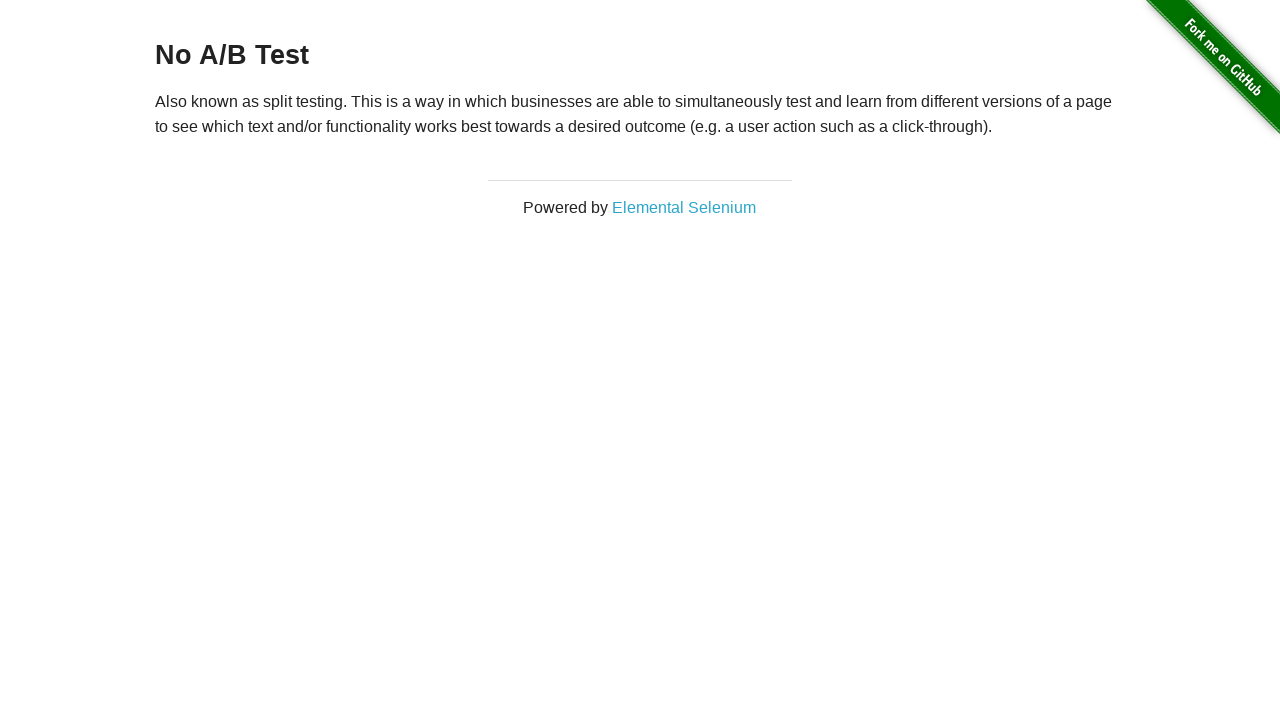

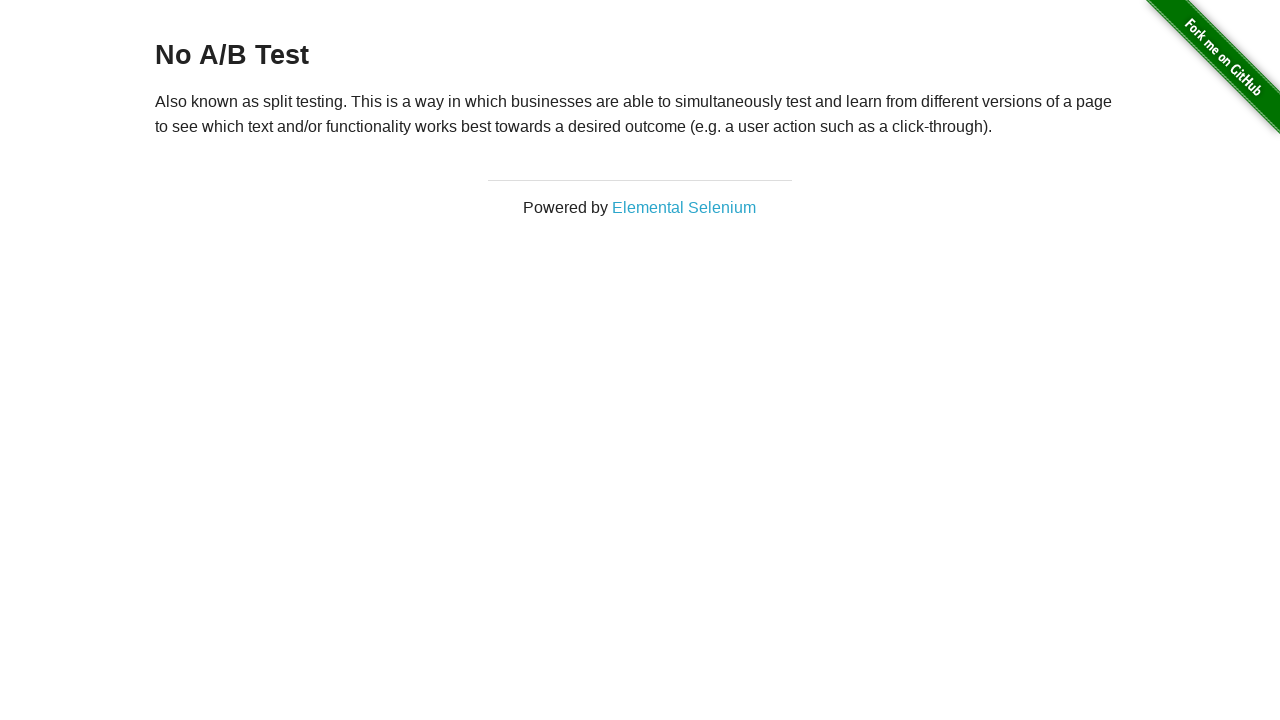